Tests login form by finding the username field within a form element and entering text

Starting URL: https://the-internet.herokuapp.com/login

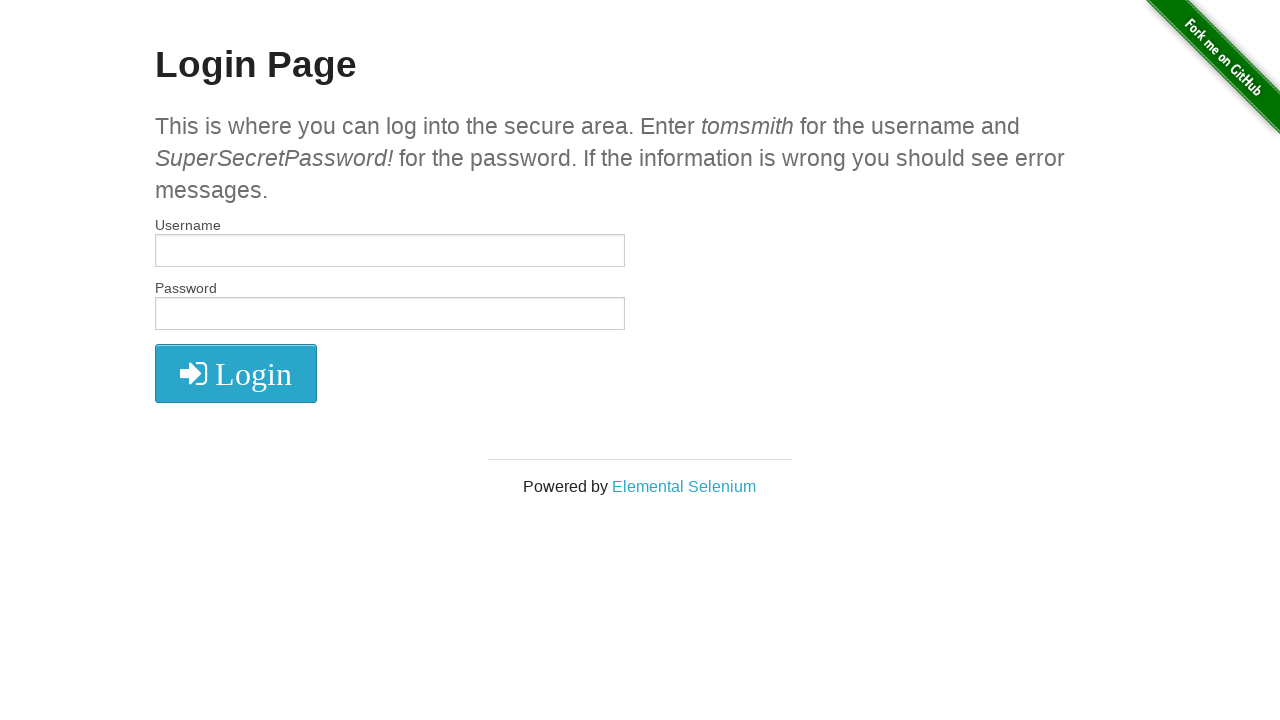

Located the login form element
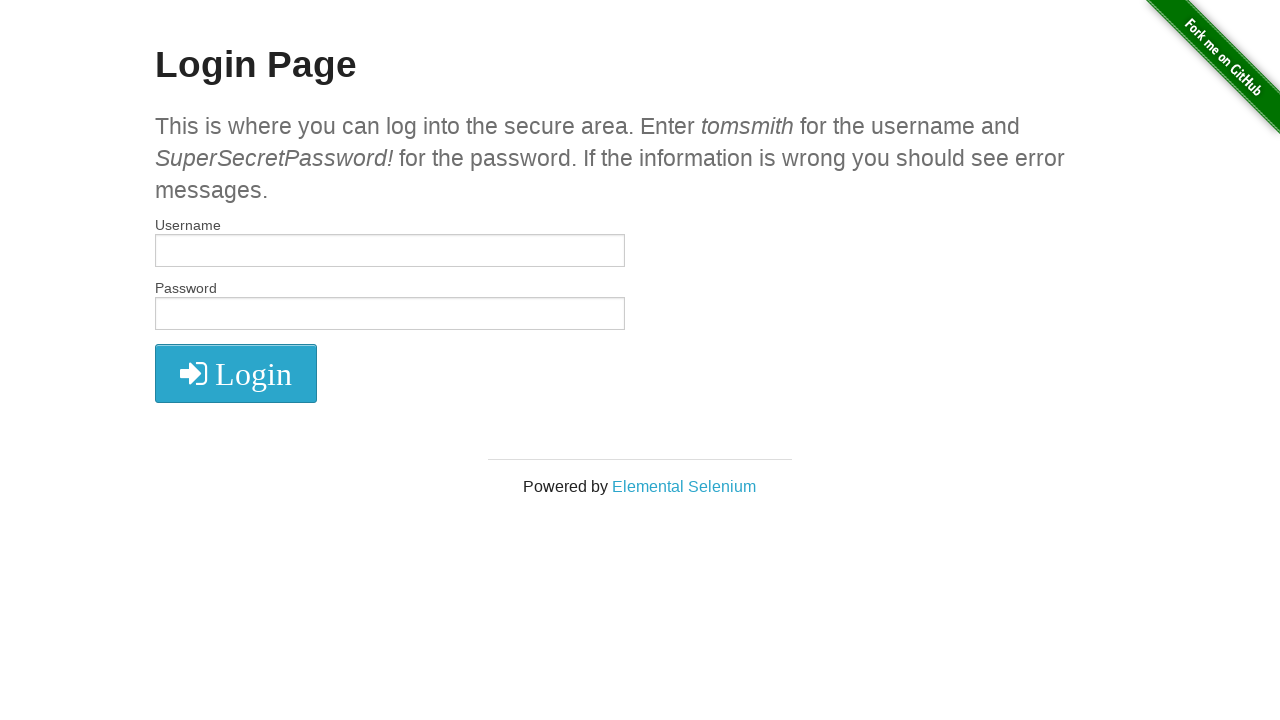

Located the username field within the form
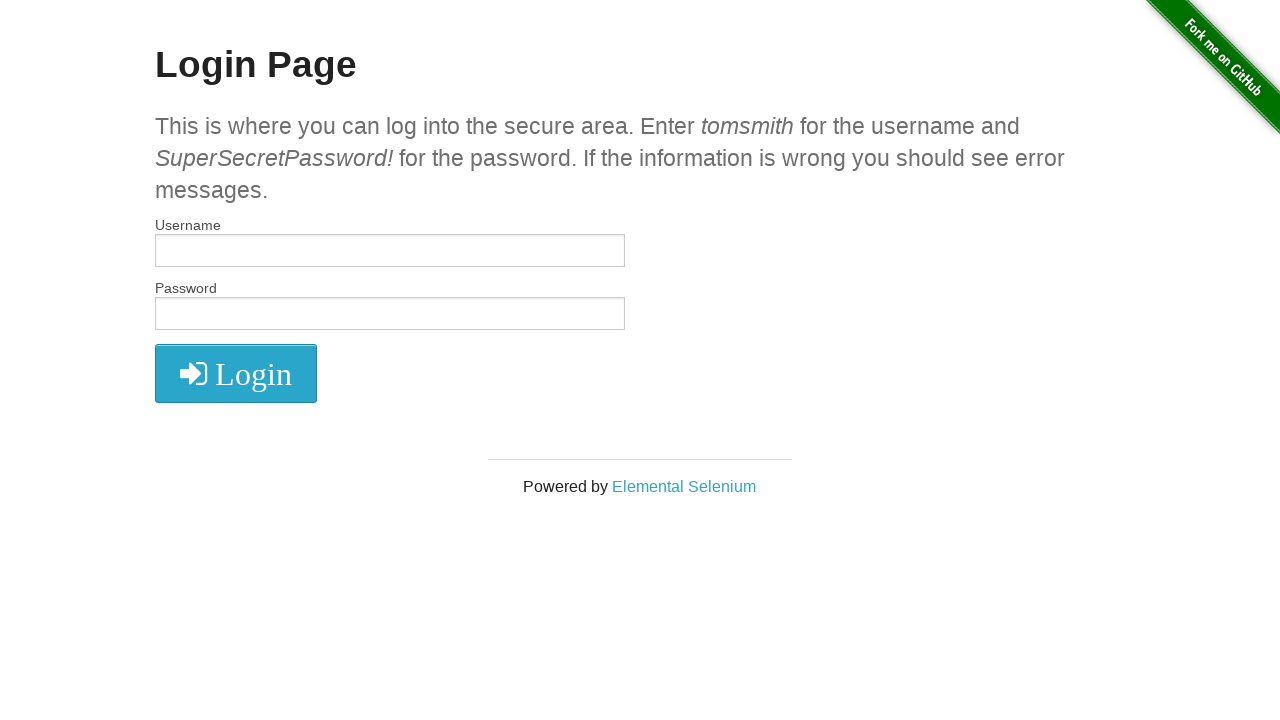

Filled username field with 'tomsmith' on #login >> #username
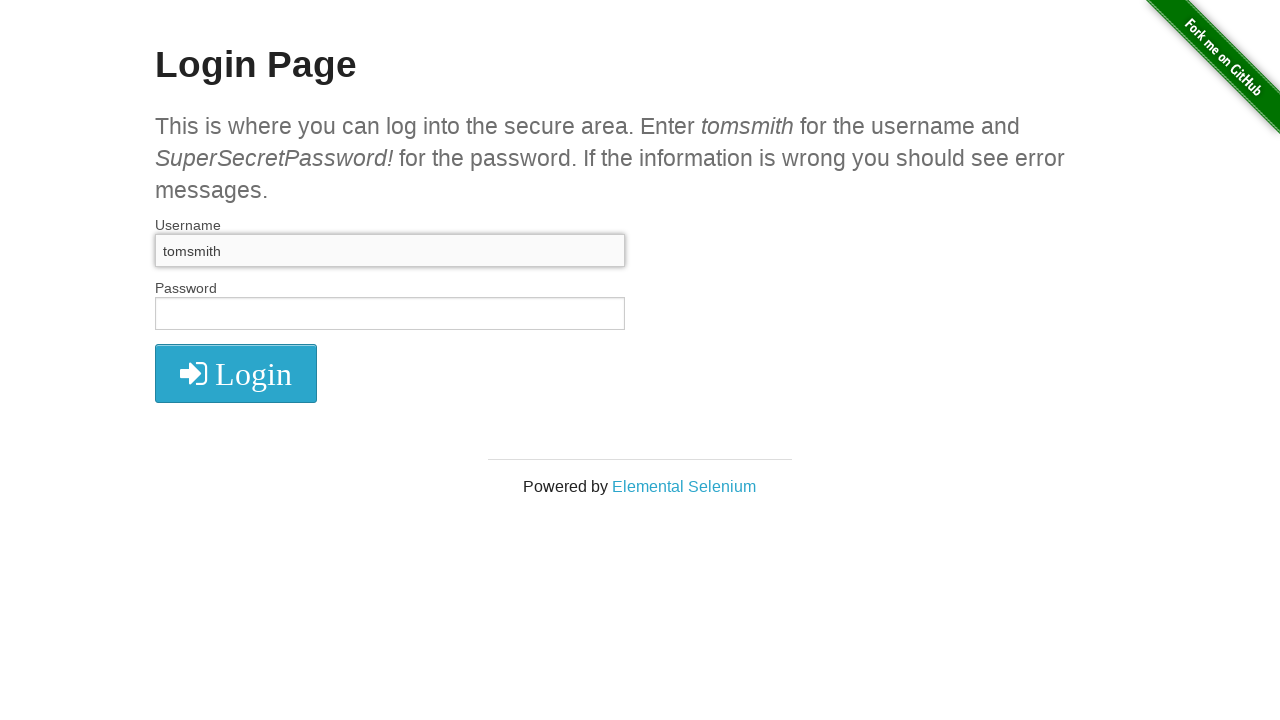

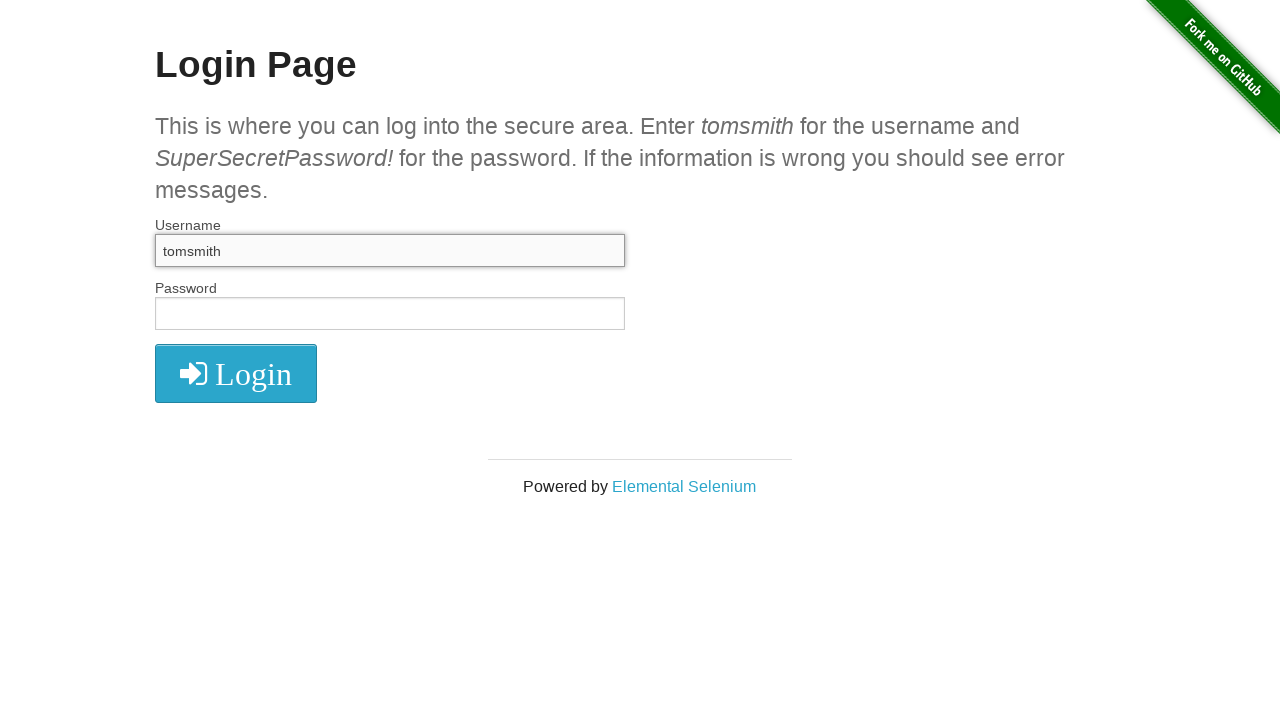